Tests the autocomplete search functionality on OYO Rooms website by entering a location query into the search field

Starting URL: https://www.oyorooms.com/

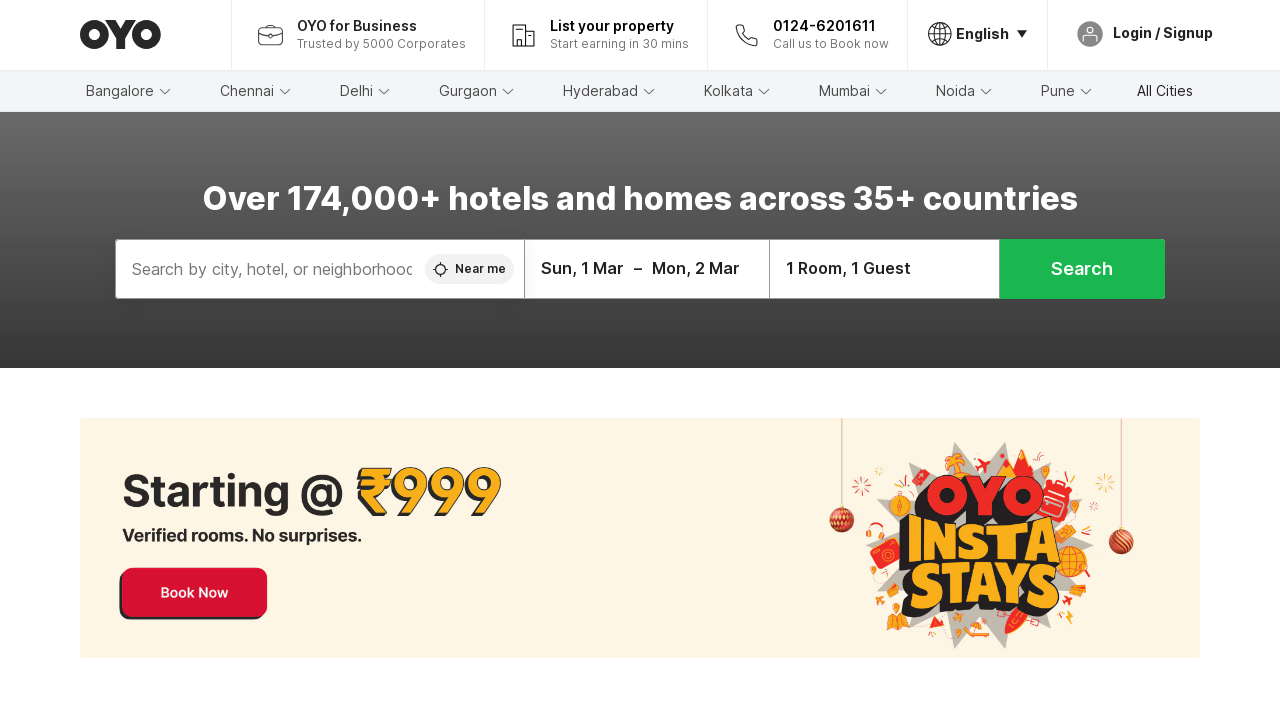

Filled autocomplete search field with 'Block' on #autoComplete__home
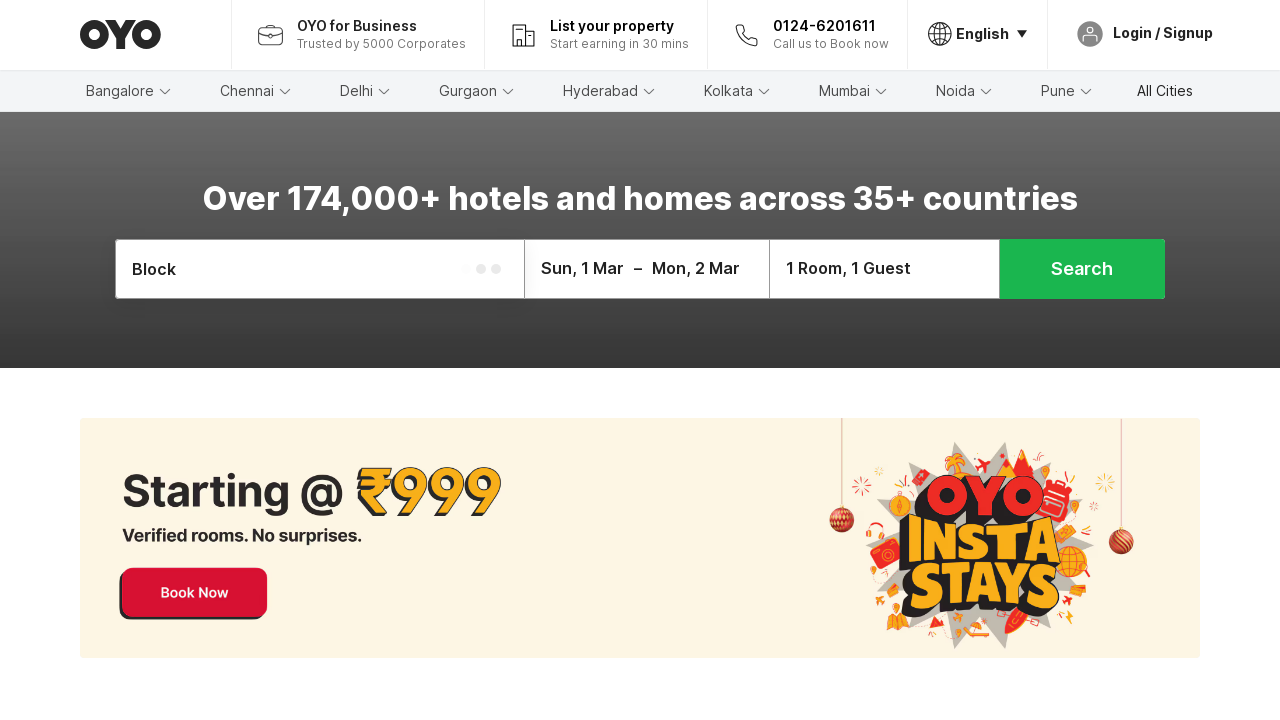

Waited for autocomplete suggestions to appear
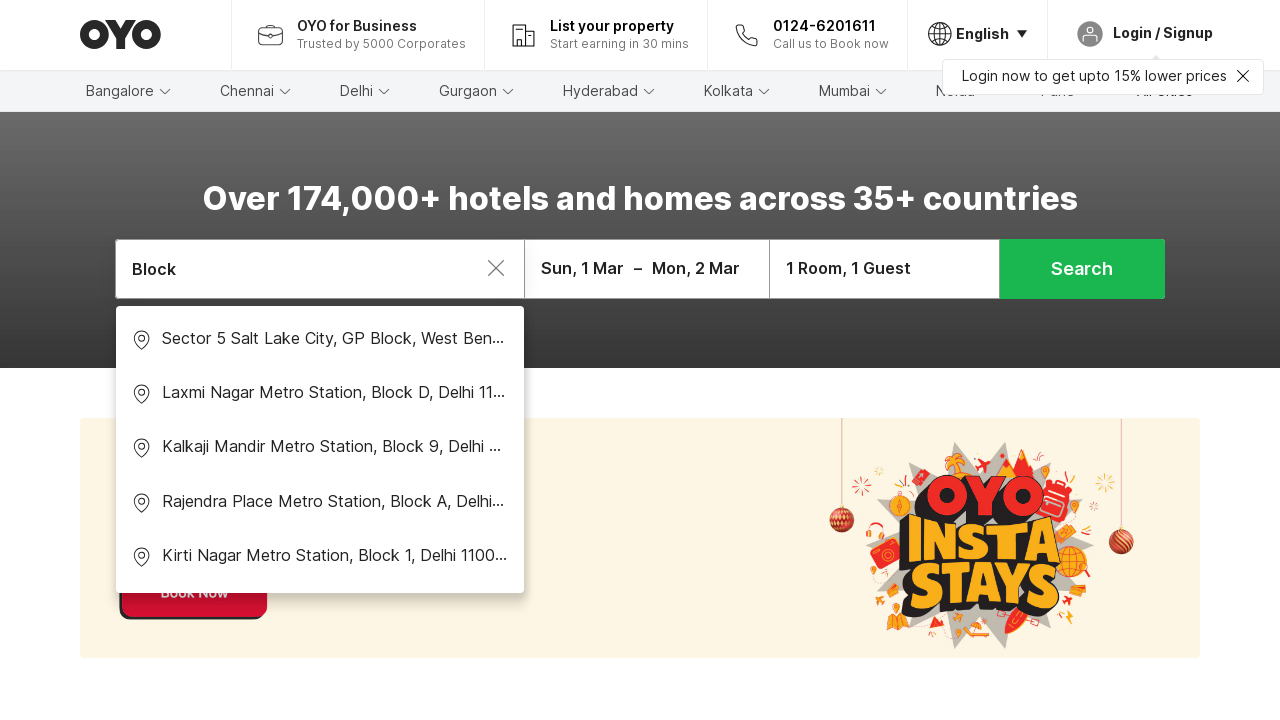

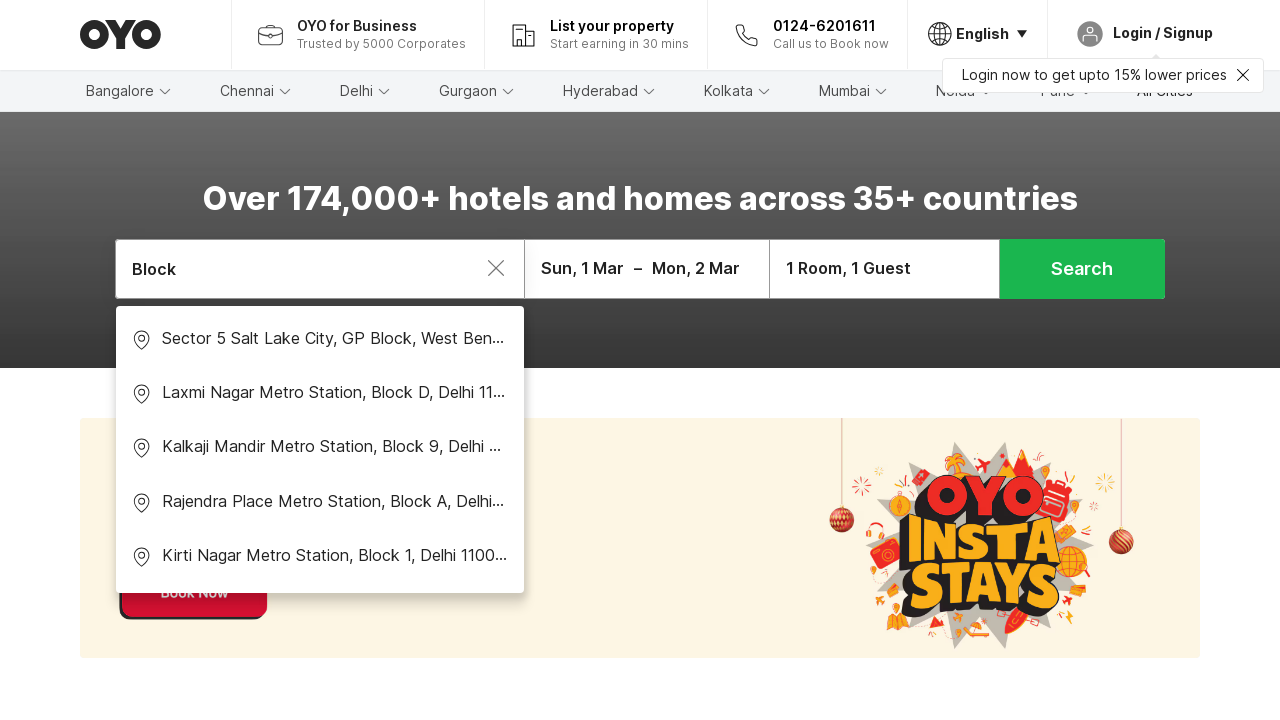